Tests a slow calculator page by entering a delay value in the input field and clicking a calculator button

Starting URL: https://bonigarcia.dev/selenium-webdriver-java/slow-calculator.html

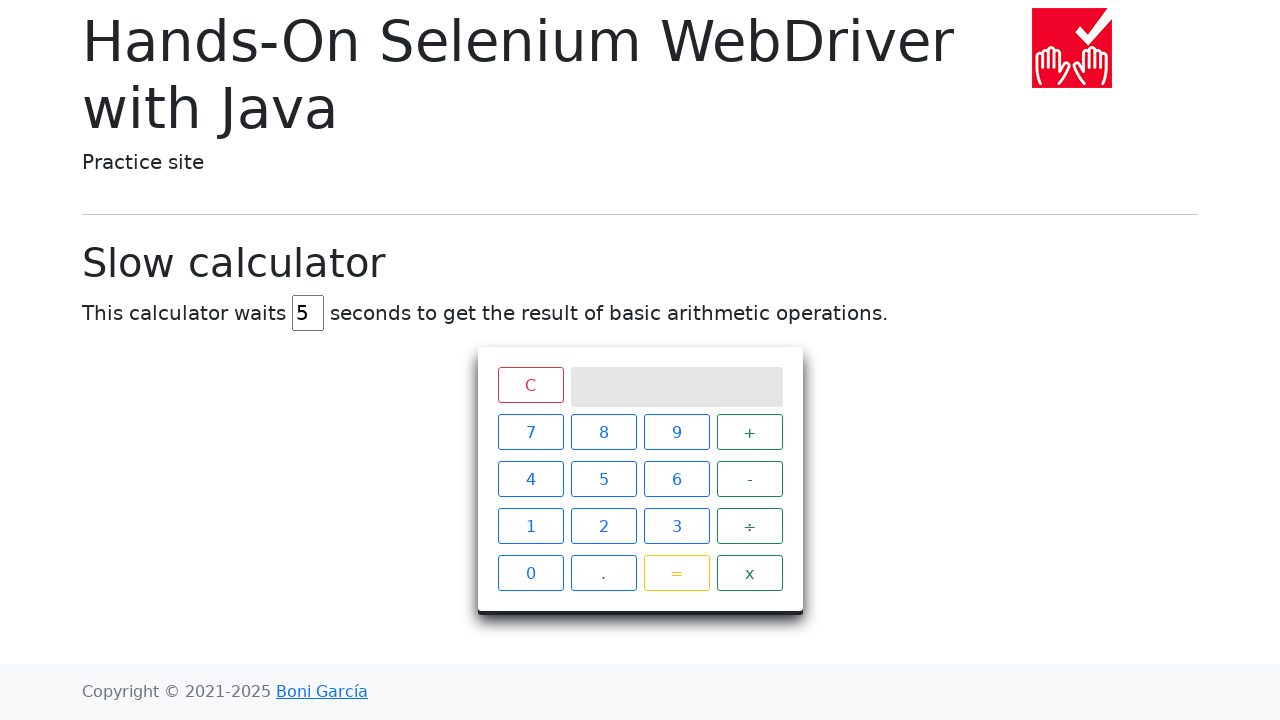

Cleared the delay input field on #delay
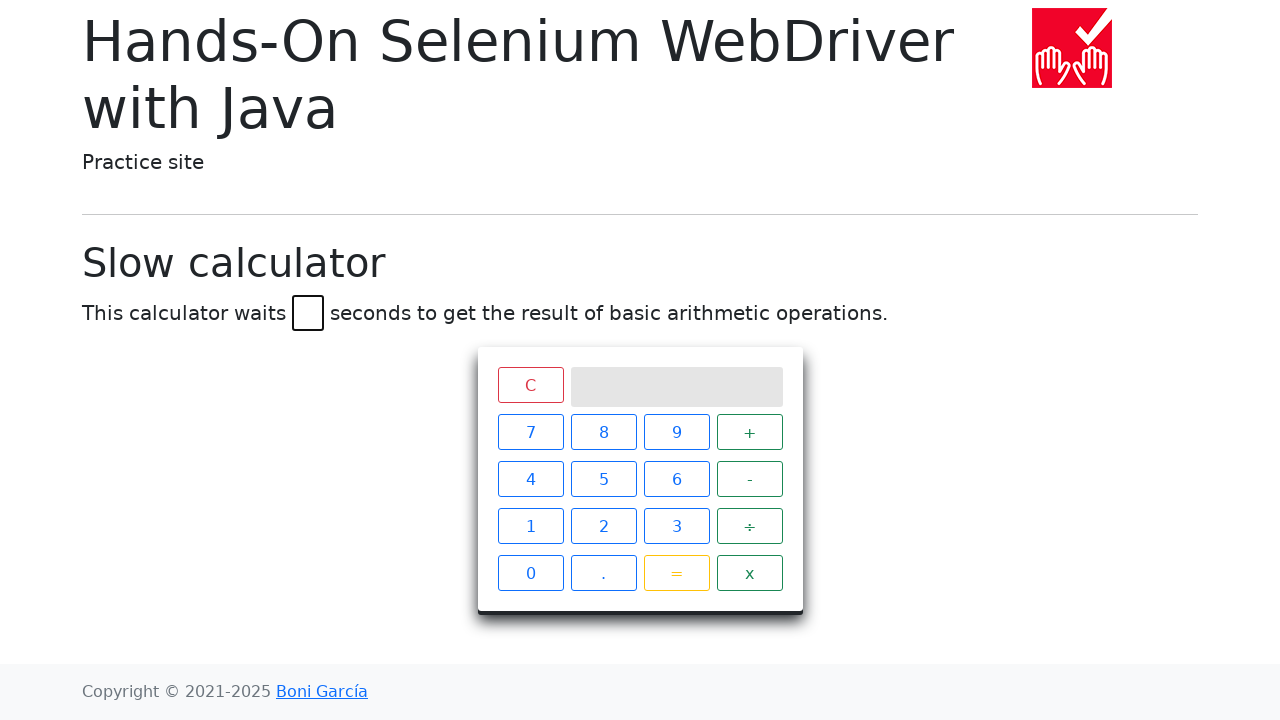

Entered delay value of 45 in the input field on #delay
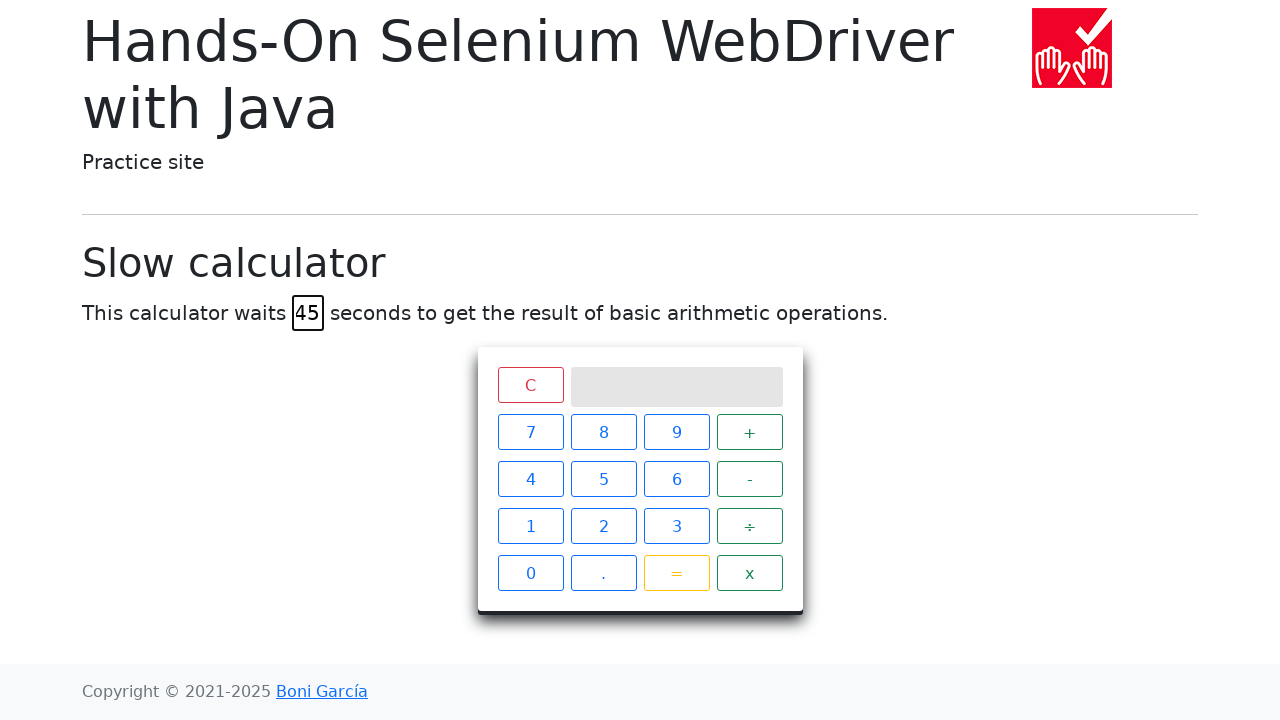

Clicked the calculator button to perform calculation at (530, 432) on .btn-outline-primary
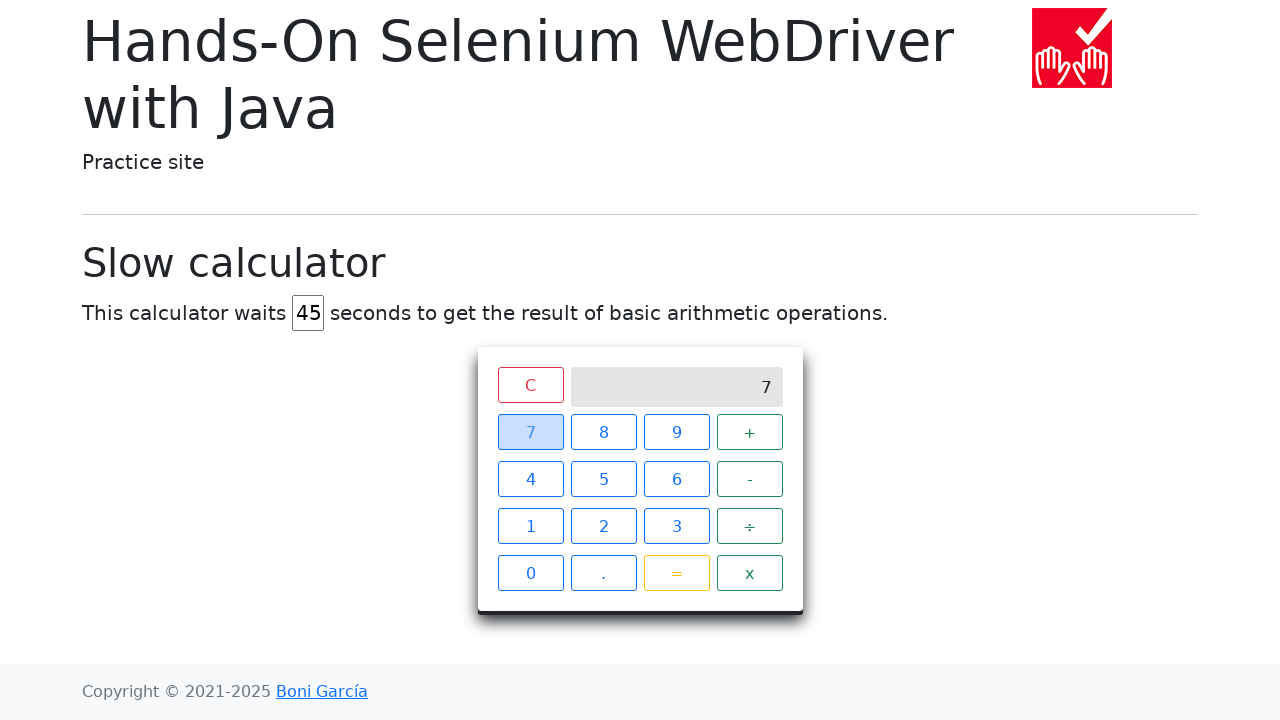

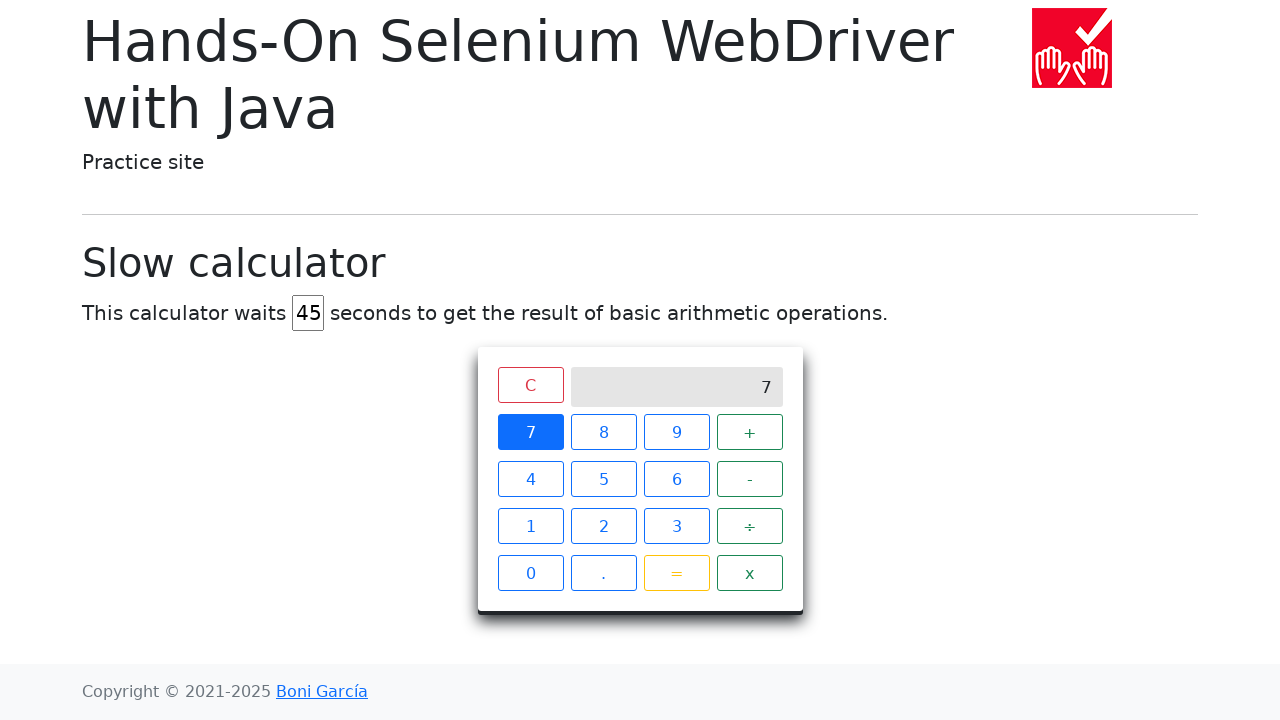